Navigates to Selenium Playground, clicks on Checkbox Demo link, and verifies the page header displays "Checkbox Demo"

Starting URL: https://www.lambdatest.com/selenium-playground/

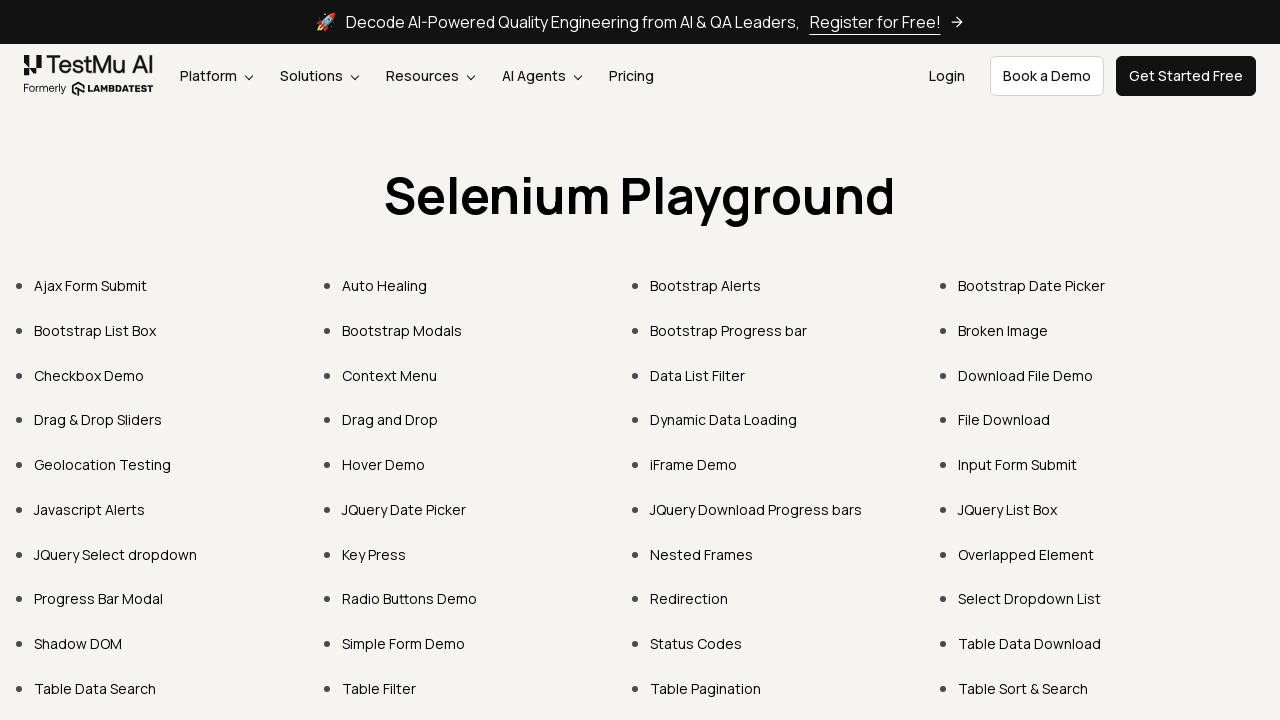

Navigated to Selenium Playground home page
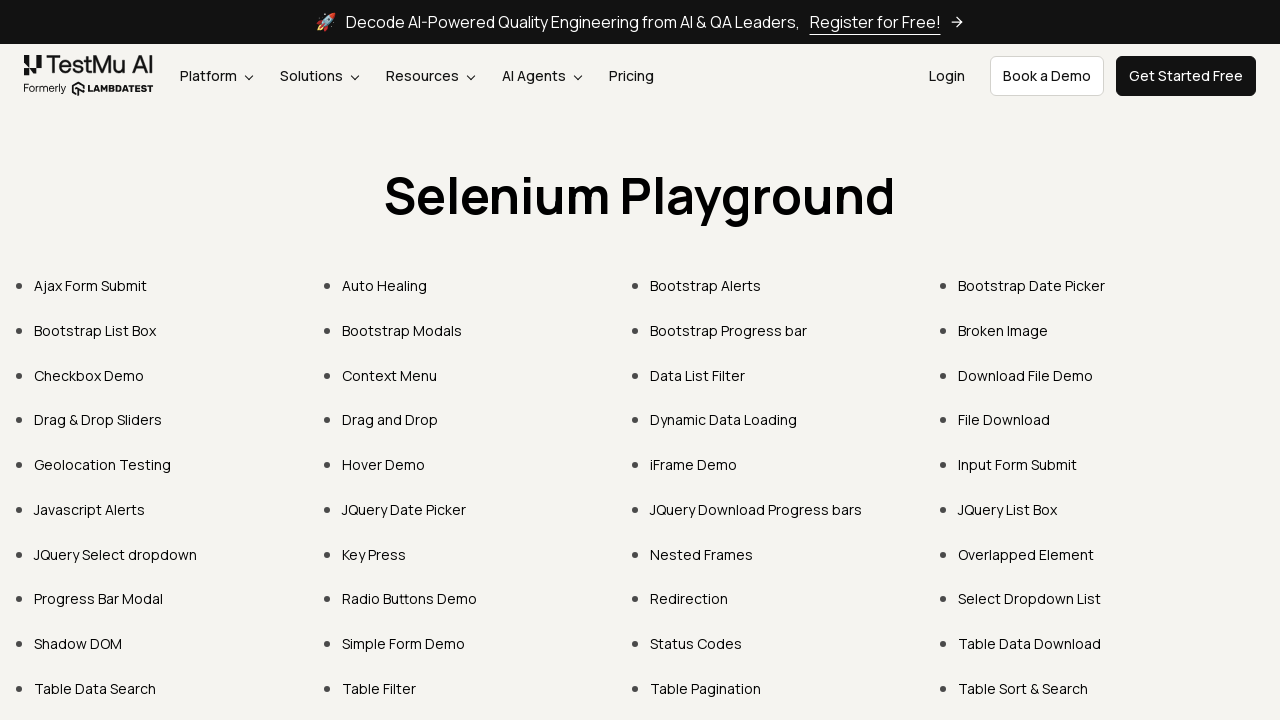

Clicked on Checkbox Demo link at (89, 375) on xpath=//a[text()='Checkbox Demo']
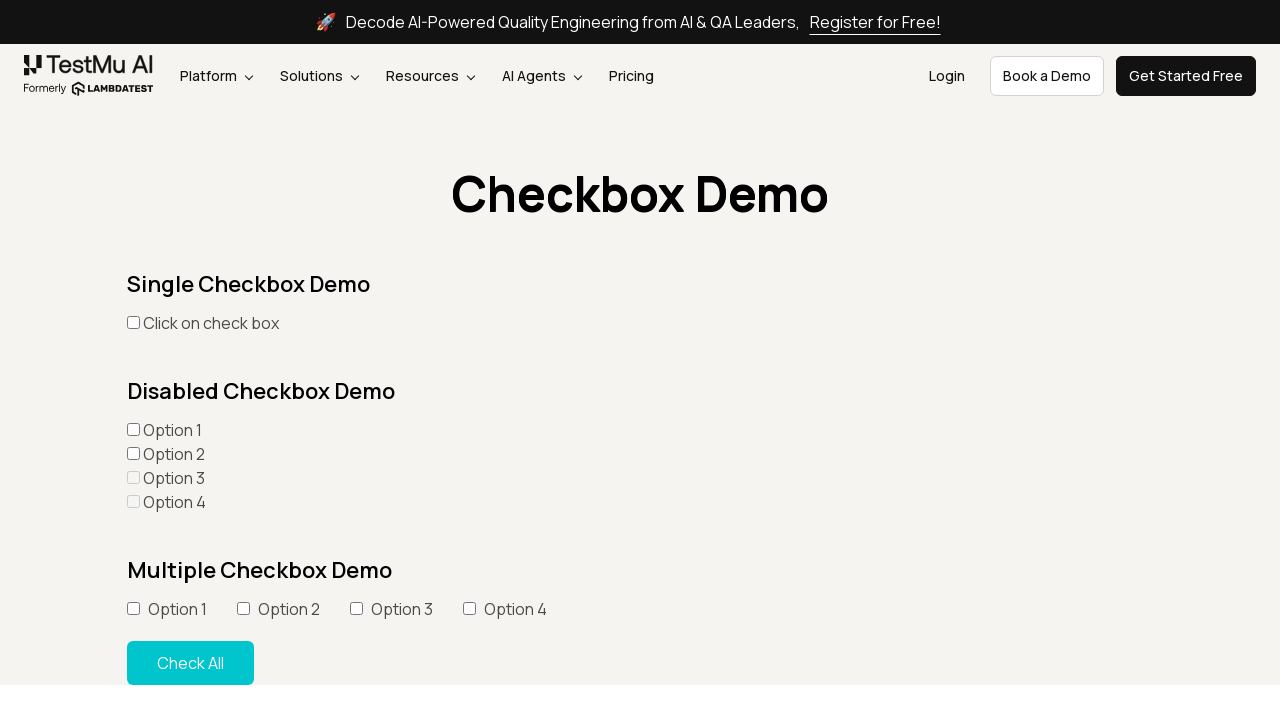

Page header H1 element loaded
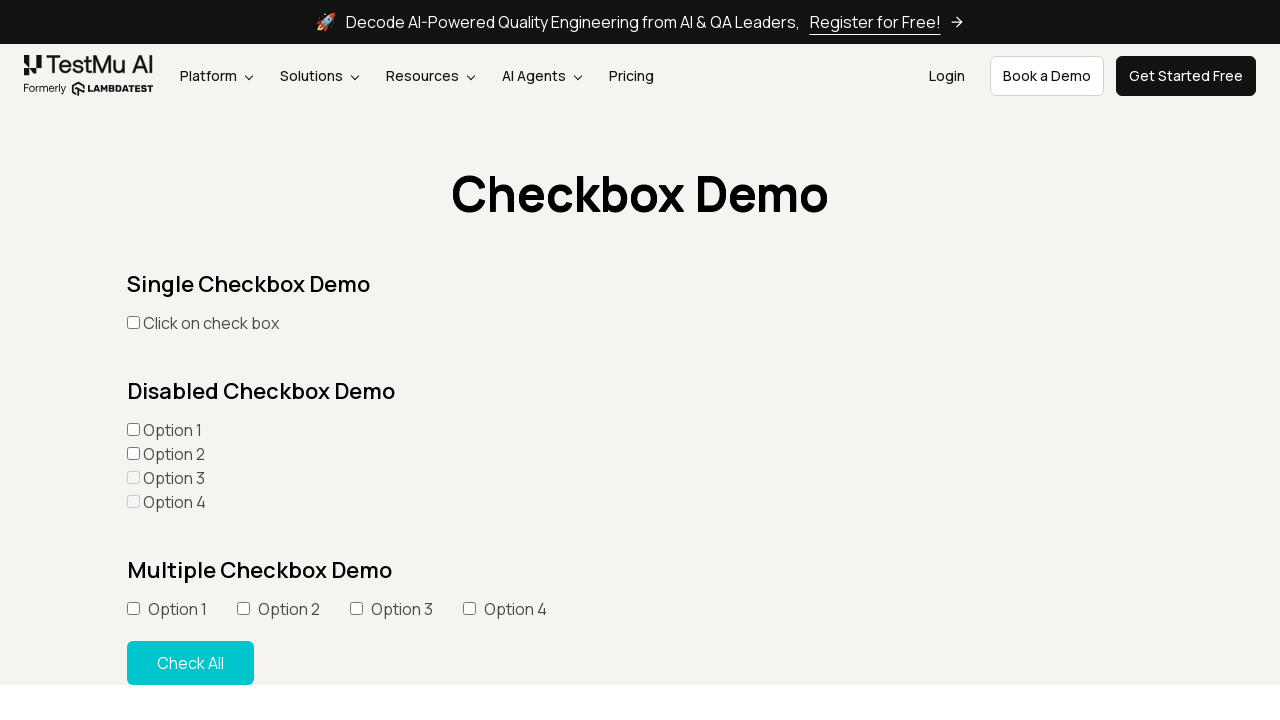

Verified page header displays 'Checkbox Demo'
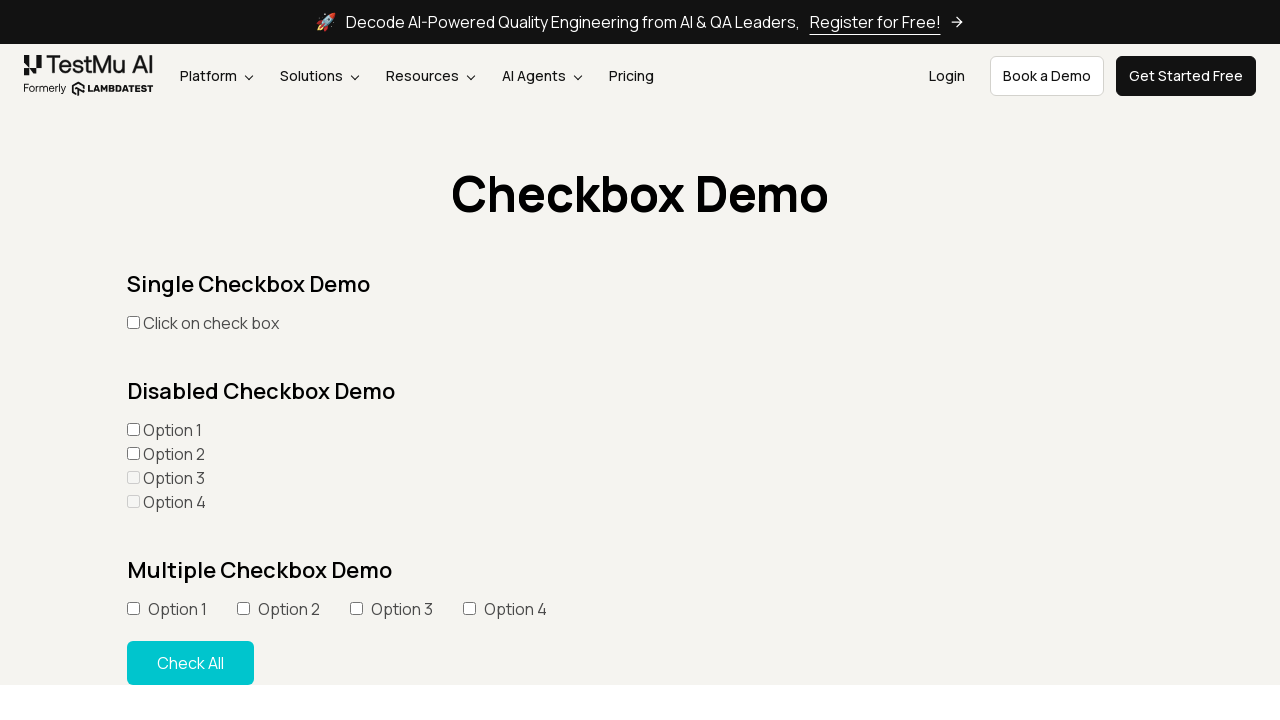

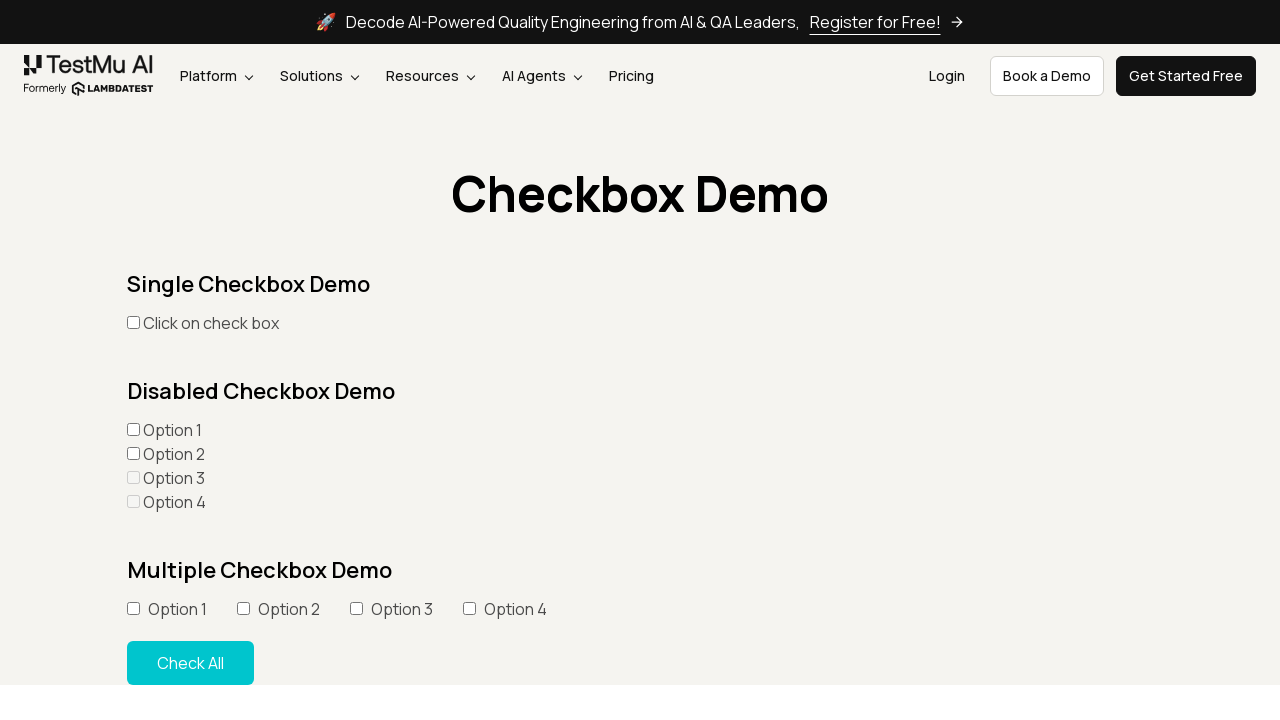